Tests JavaScript confirm dialog handling by clicking a button to trigger the confirm popup, dismissing it, and verifying the result message

Starting URL: https://the-internet.herokuapp.com/javascript_alerts

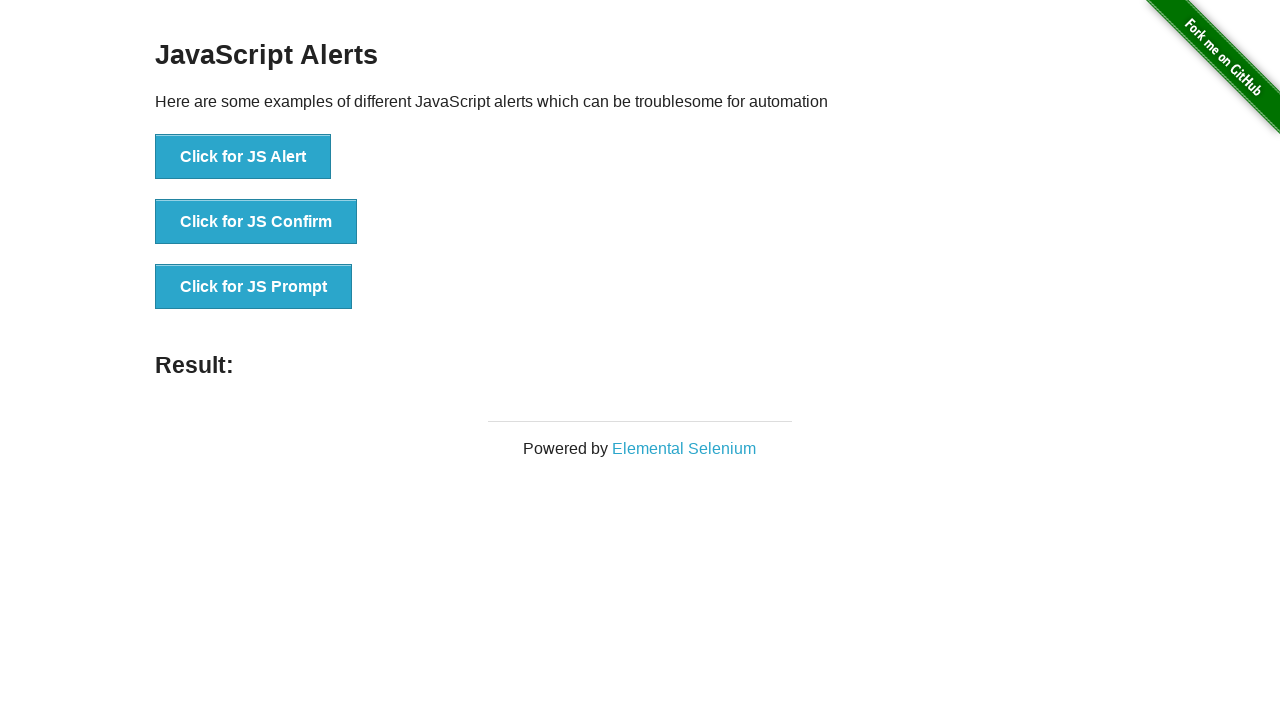

Set up dialog handler to dismiss confirm dialogs
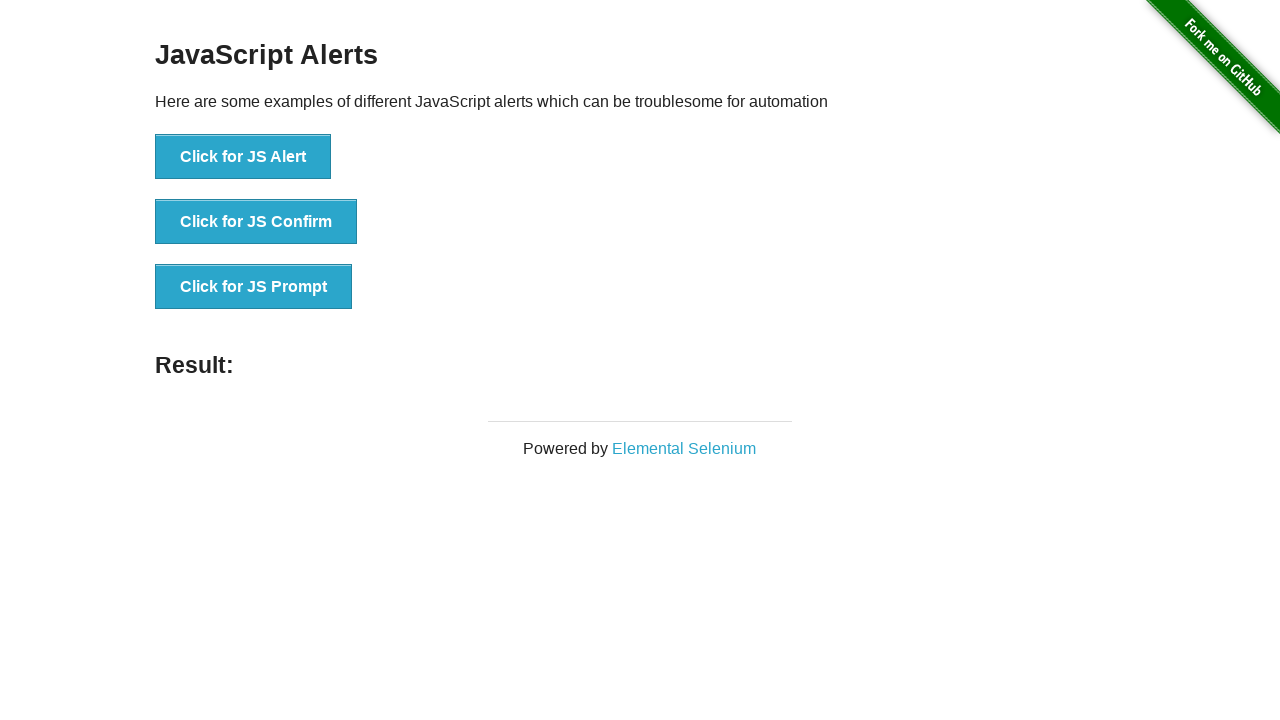

Clicked button to trigger JavaScript confirm dialog at (256, 222) on xpath=//button[text()='Click for JS Confirm']
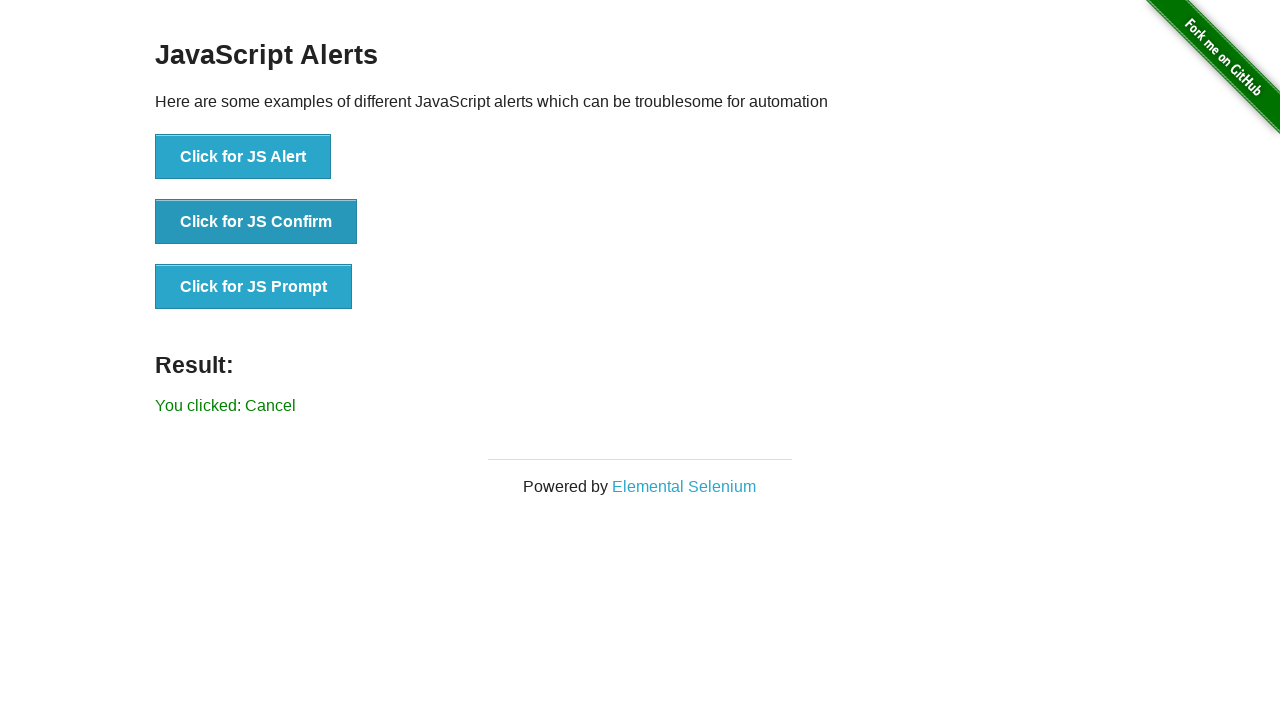

Result message appeared after dismissing confirm dialog
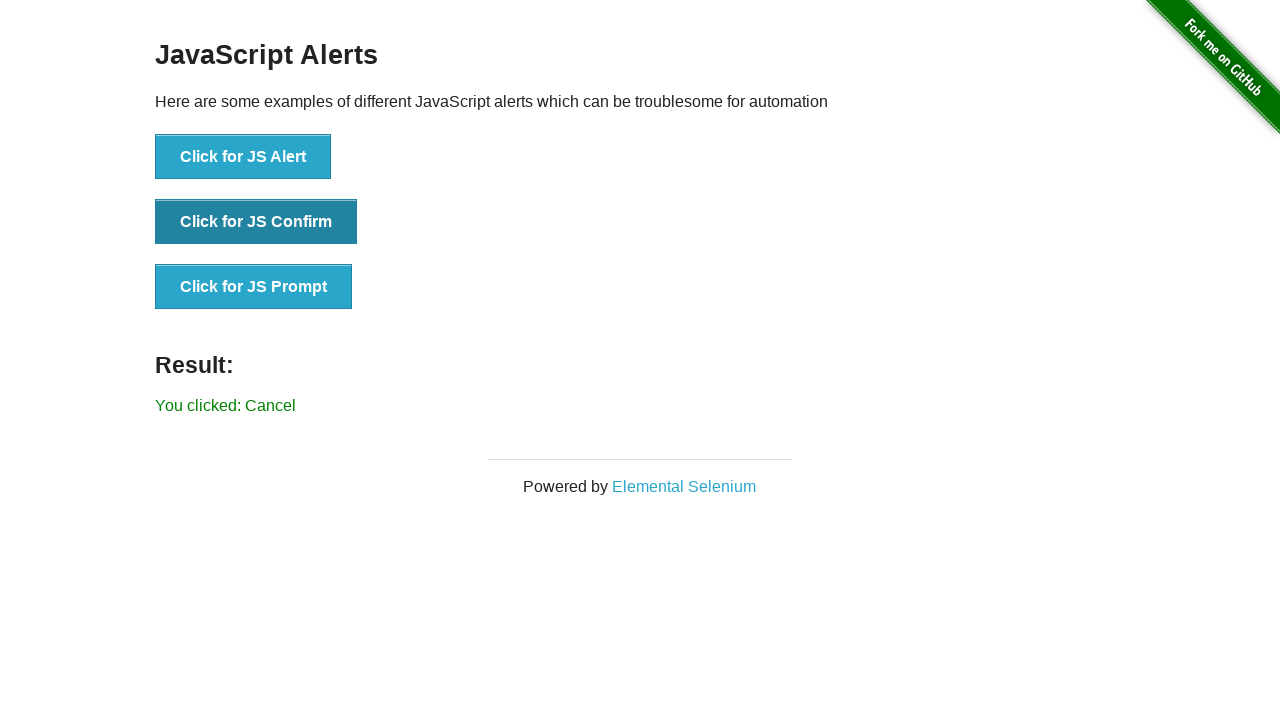

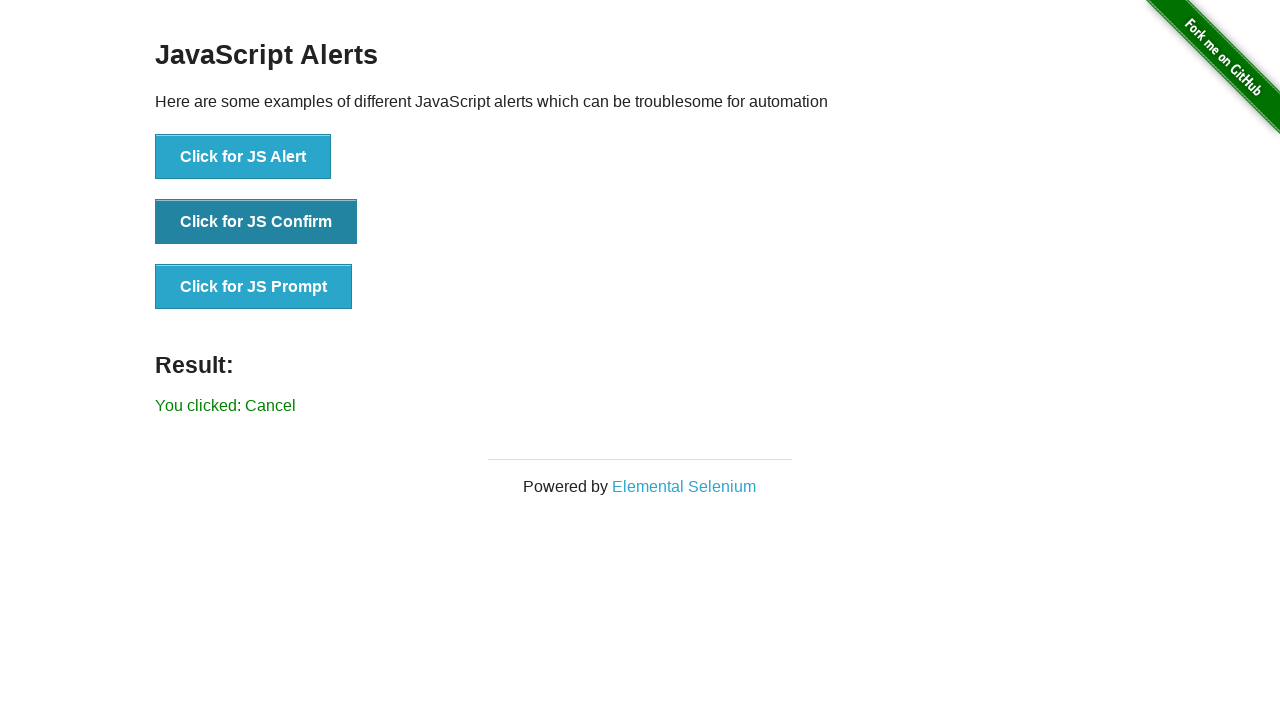